Tests window handling by clicking a link that opens a new window, then switching to the new window

Starting URL: https://www.w3schools.com/tags/tryit.asp?filename=tryhtml_iframe

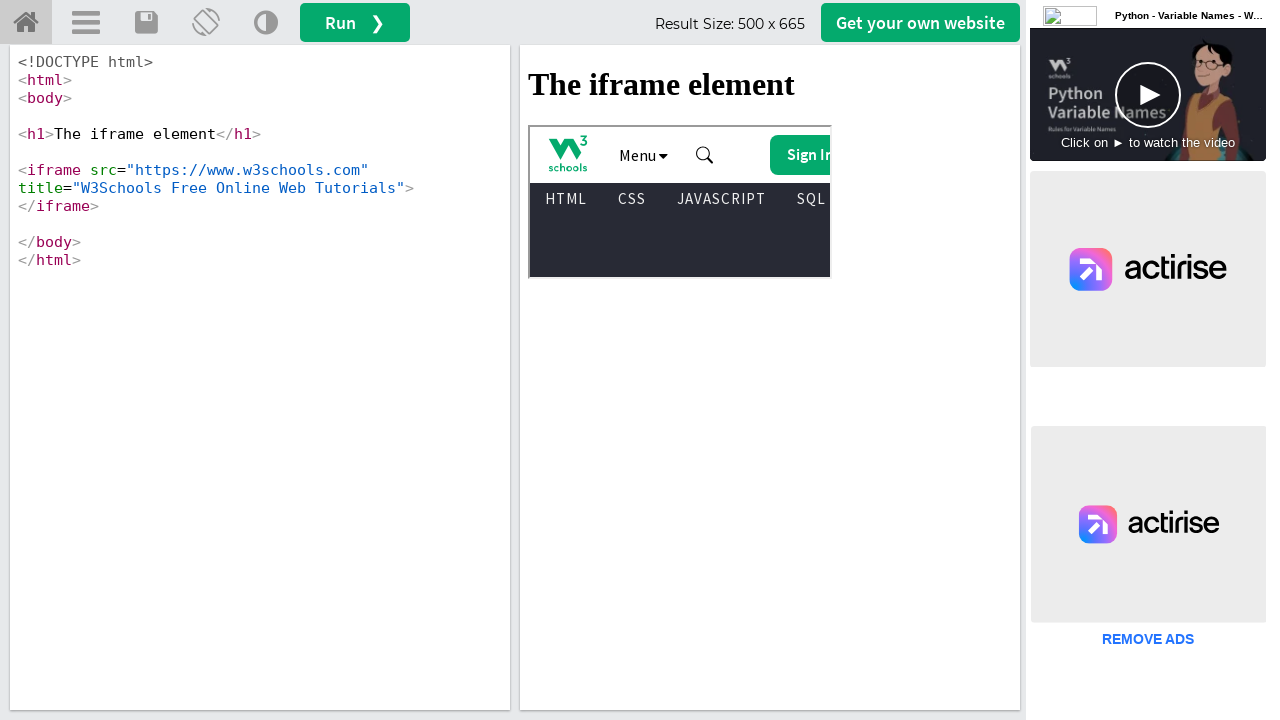

Clicked home button to open new window at (26, 23) on #tryhome
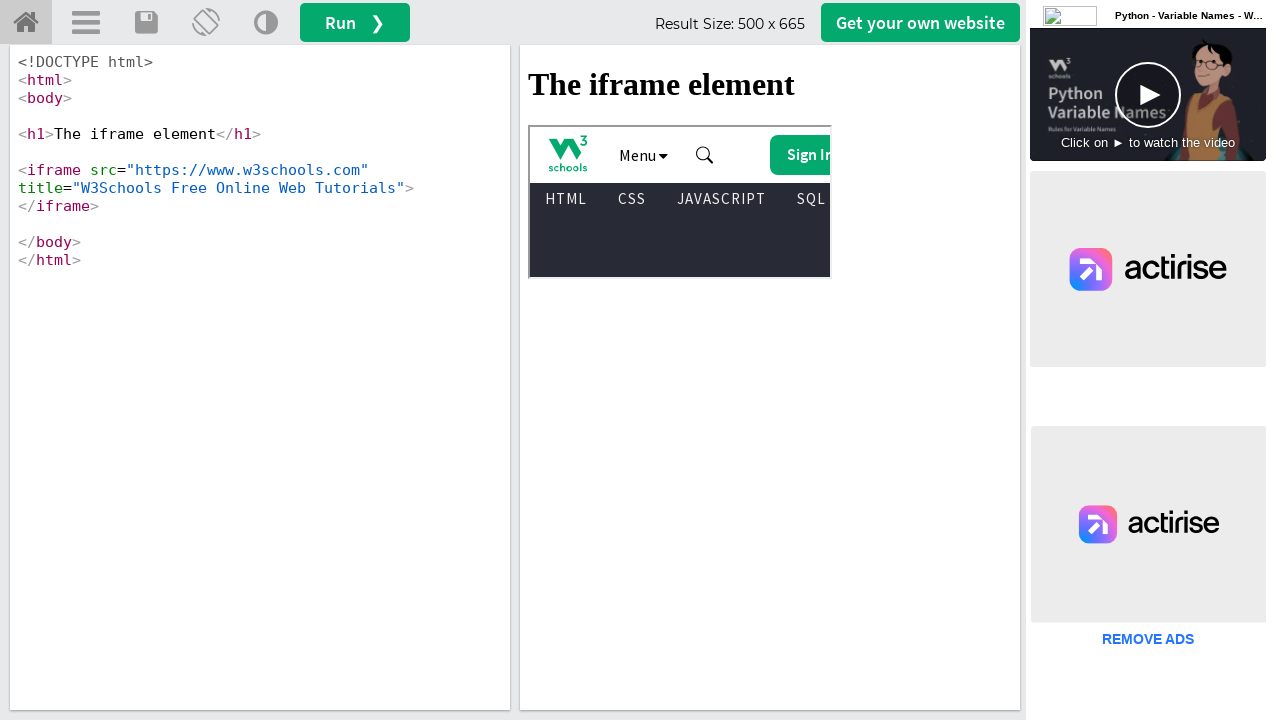

New window/tab opened and captured
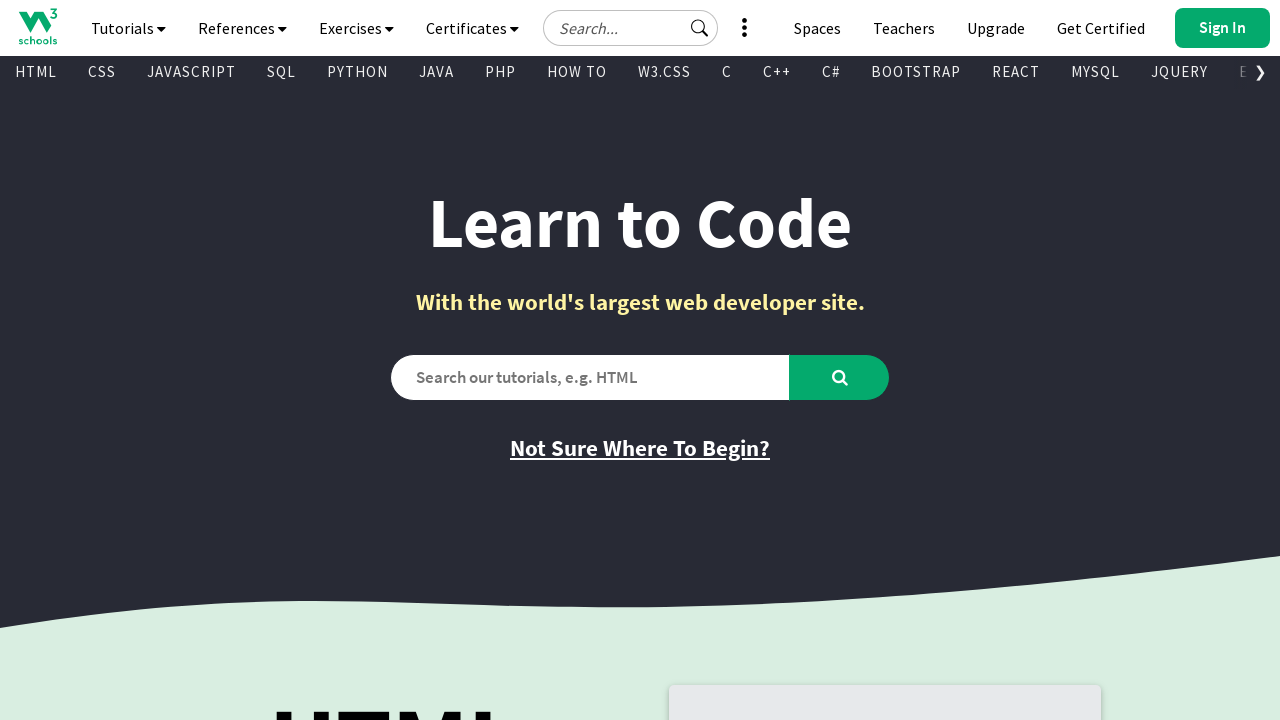

New page finished loading
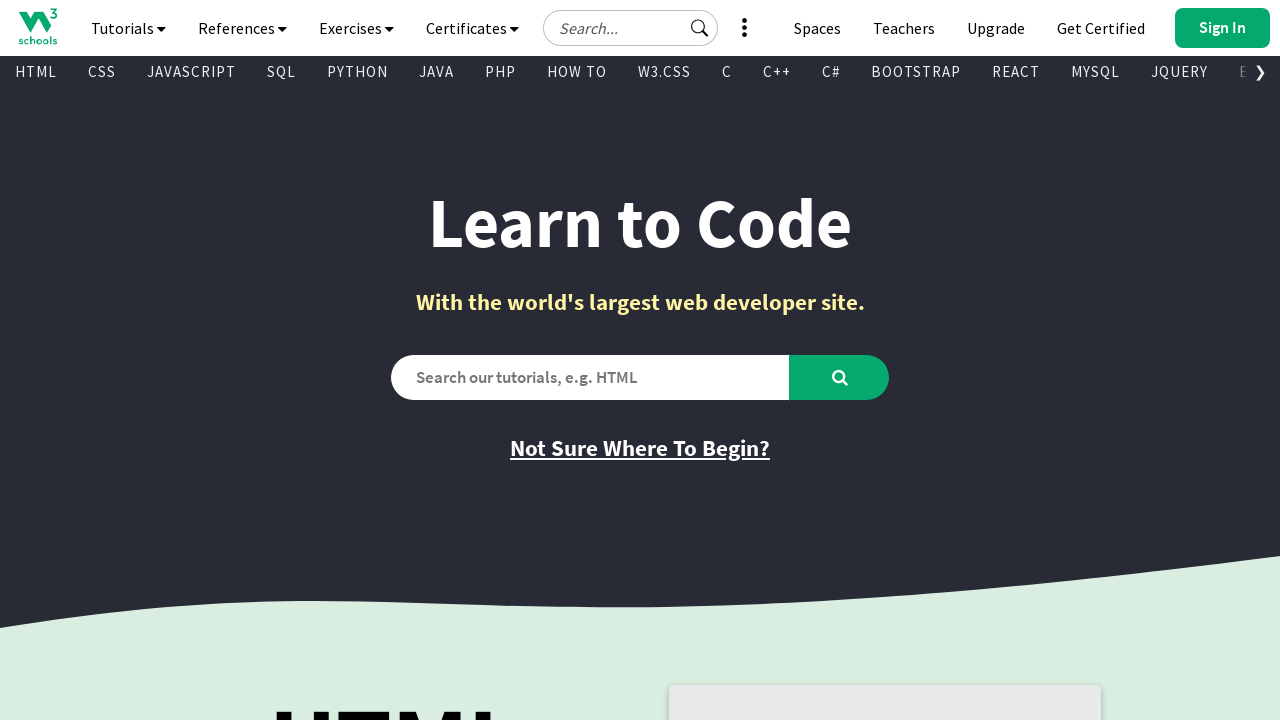

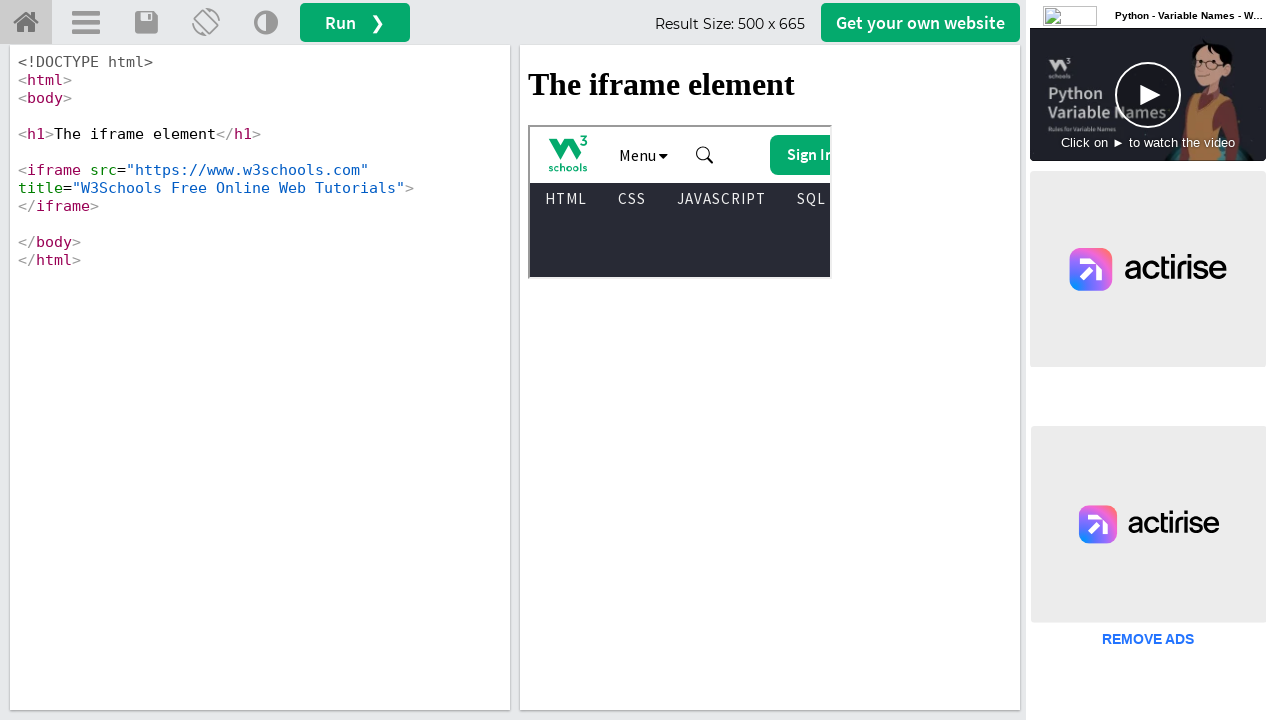